Tests dropdown selection functionality on a registration form by selecting values from Skills, Year, and Month dropdowns using different selection methods (by index, by value, and by visible text).

Starting URL: https://demo.automationtesting.in/Register.html

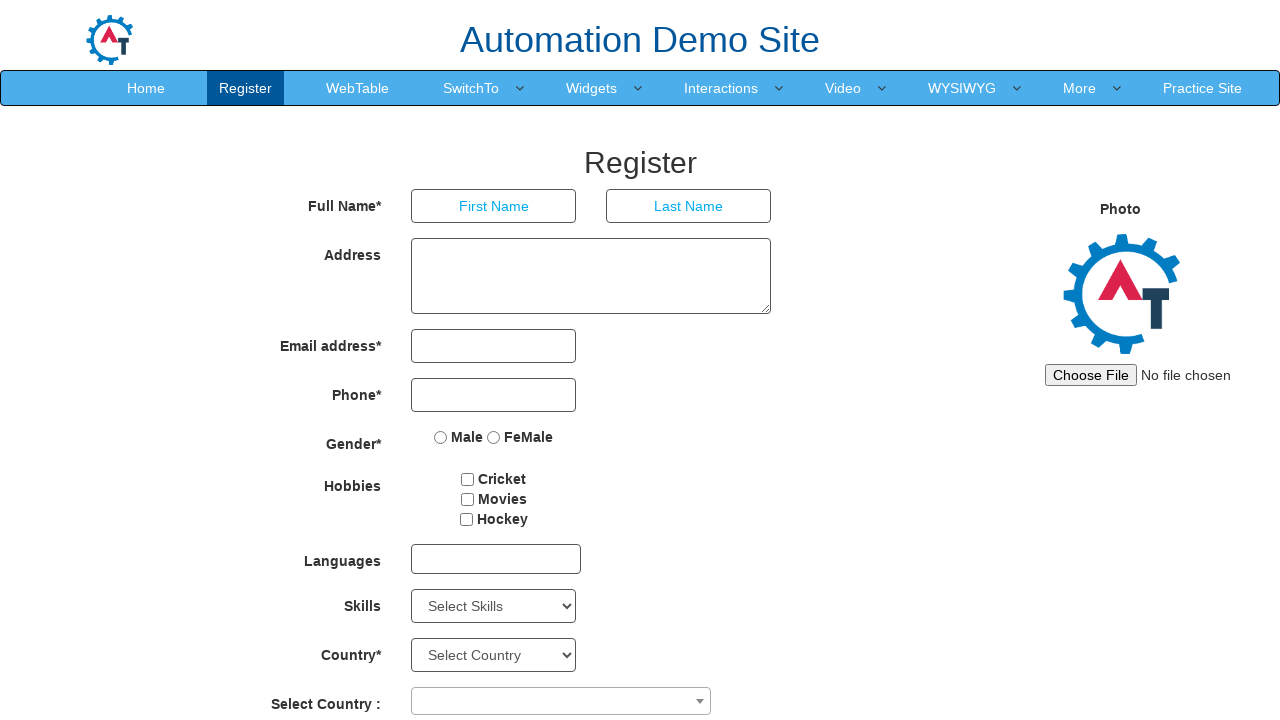

Selected skill from dropdown by index 4 on select#Skills
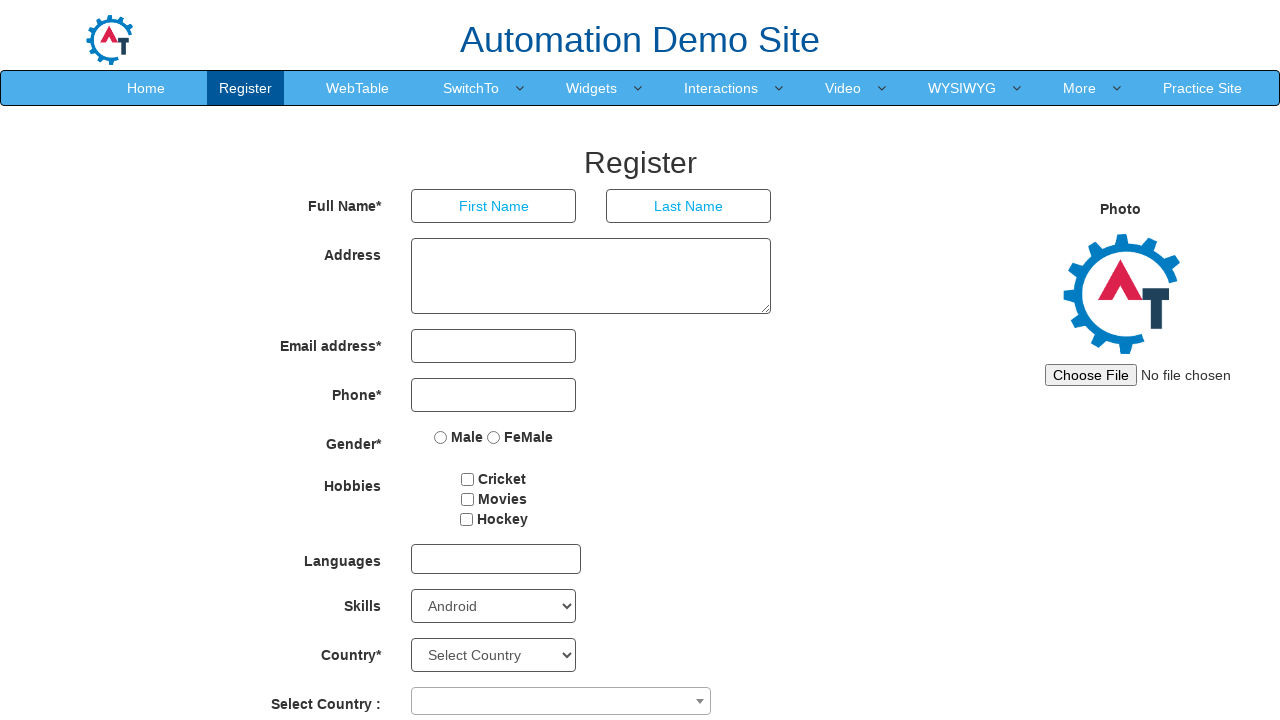

Selected year 1926 from dropdown by value on select#yearbox
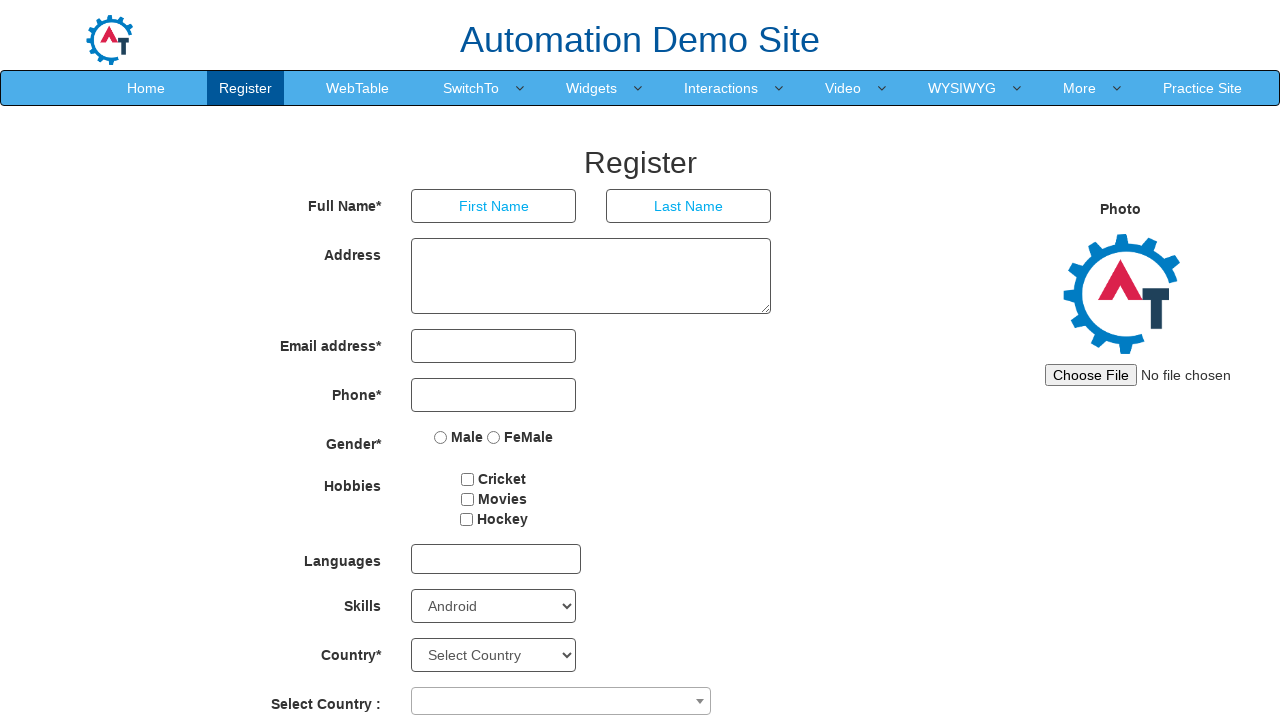

Selected March from month dropdown by visible text on select[placeholder='Month']
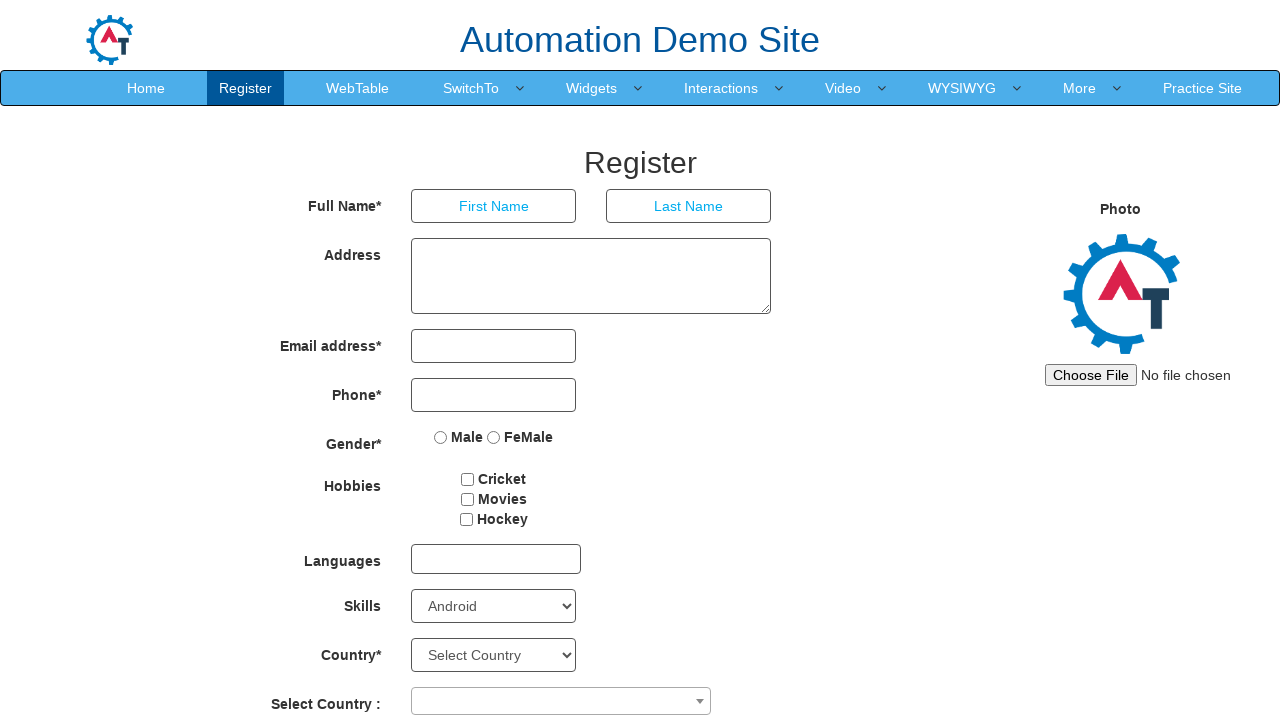

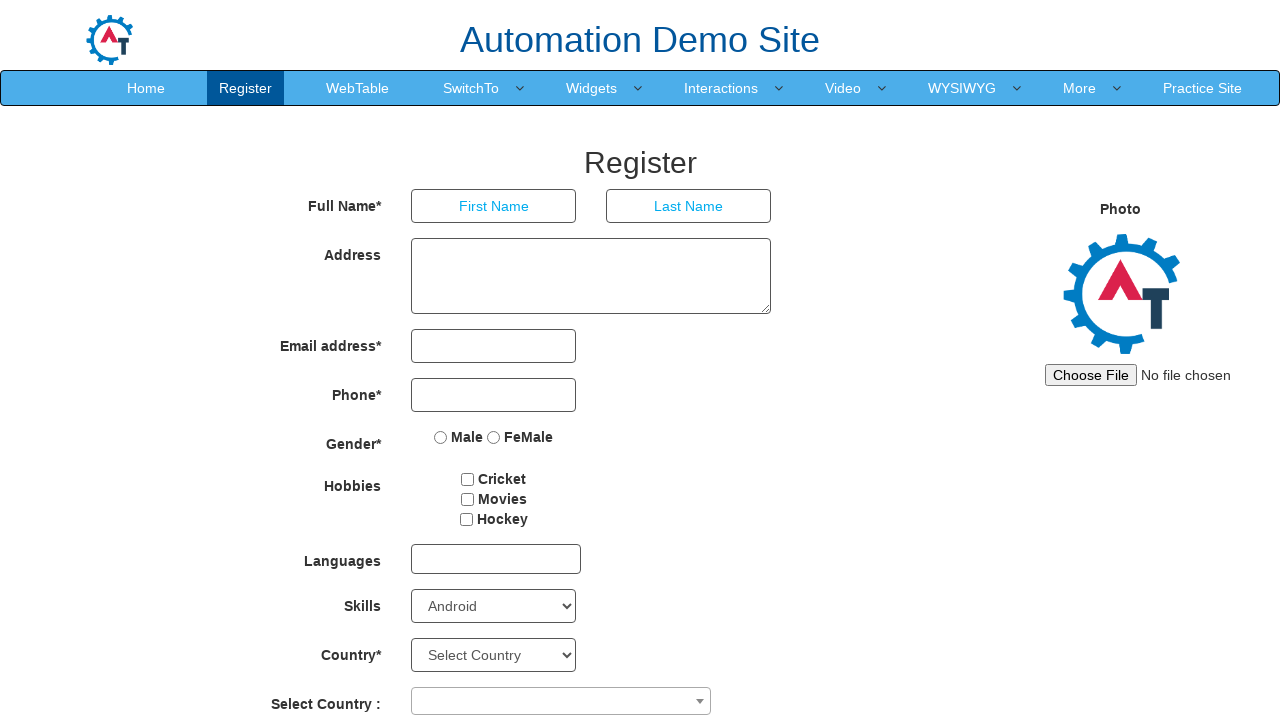